Tests the search functionality by searching for "Mac" products and verifying that all results contain "Mac" in their names

Starting URL: http://opencart.abstracta.us/index.php?route=common/home

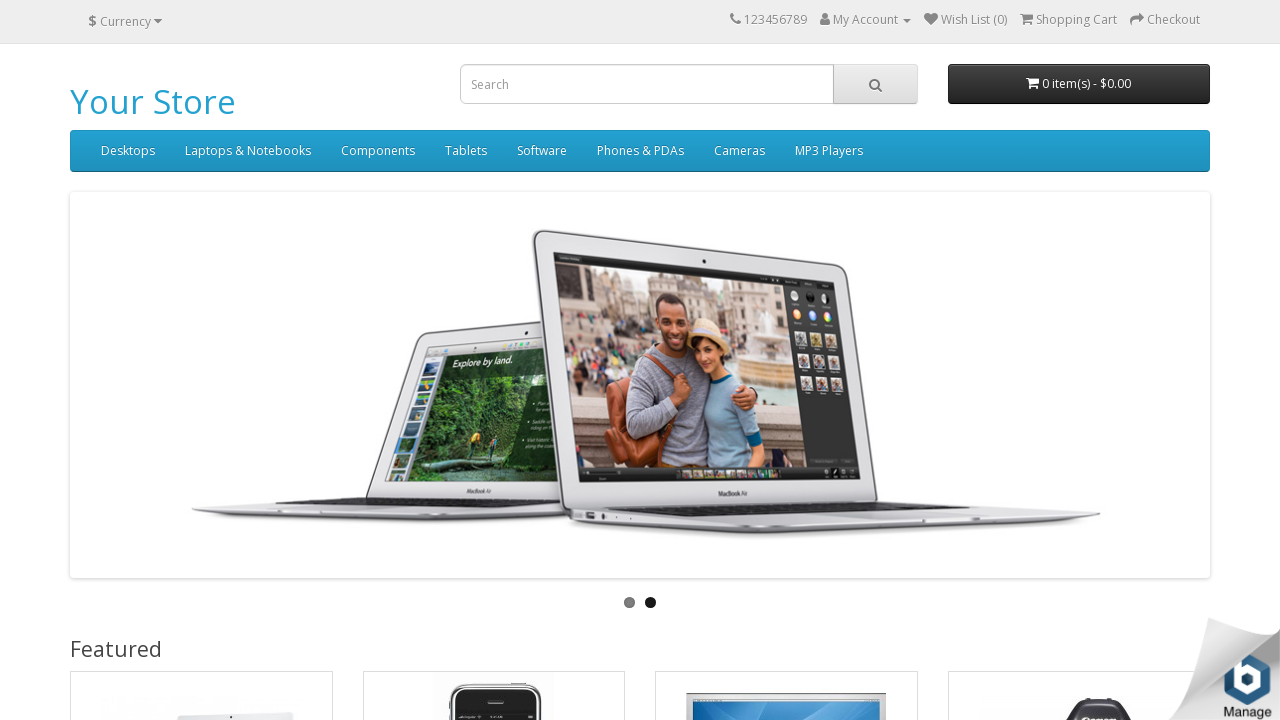

Filled search input with 'Mac' on input[name='search']
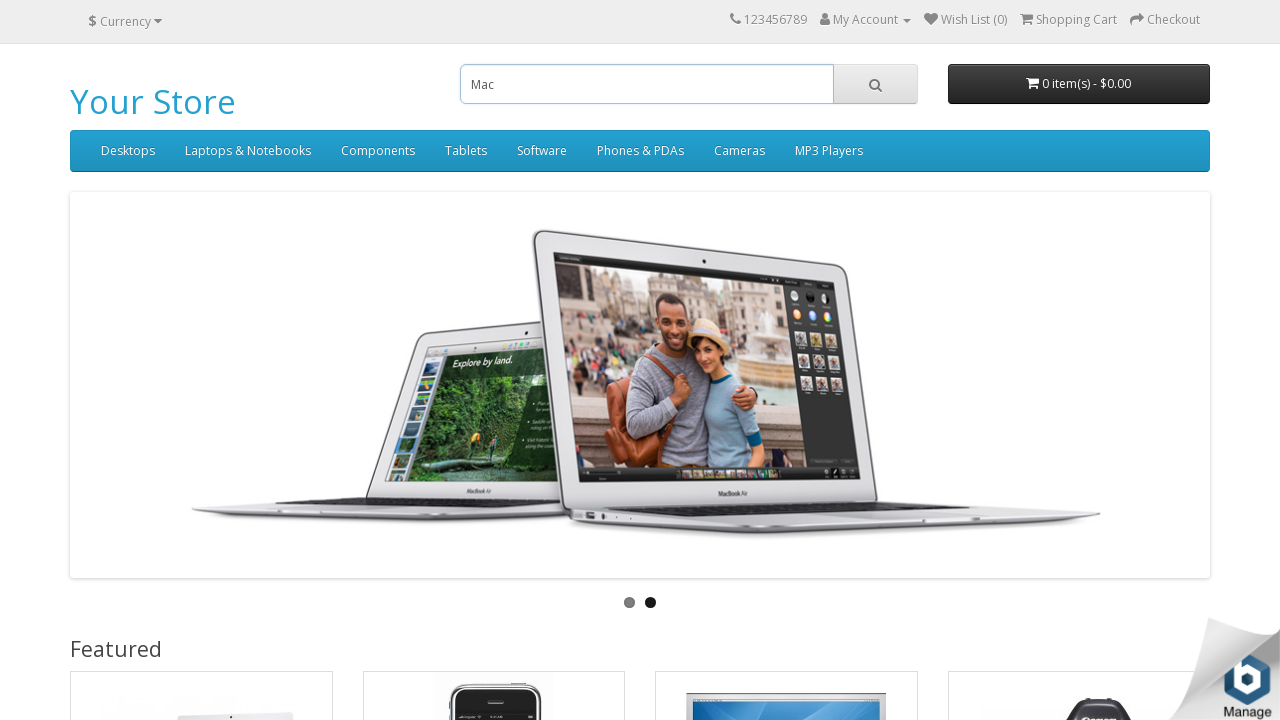

Clicked search button at (875, 84) on #search button
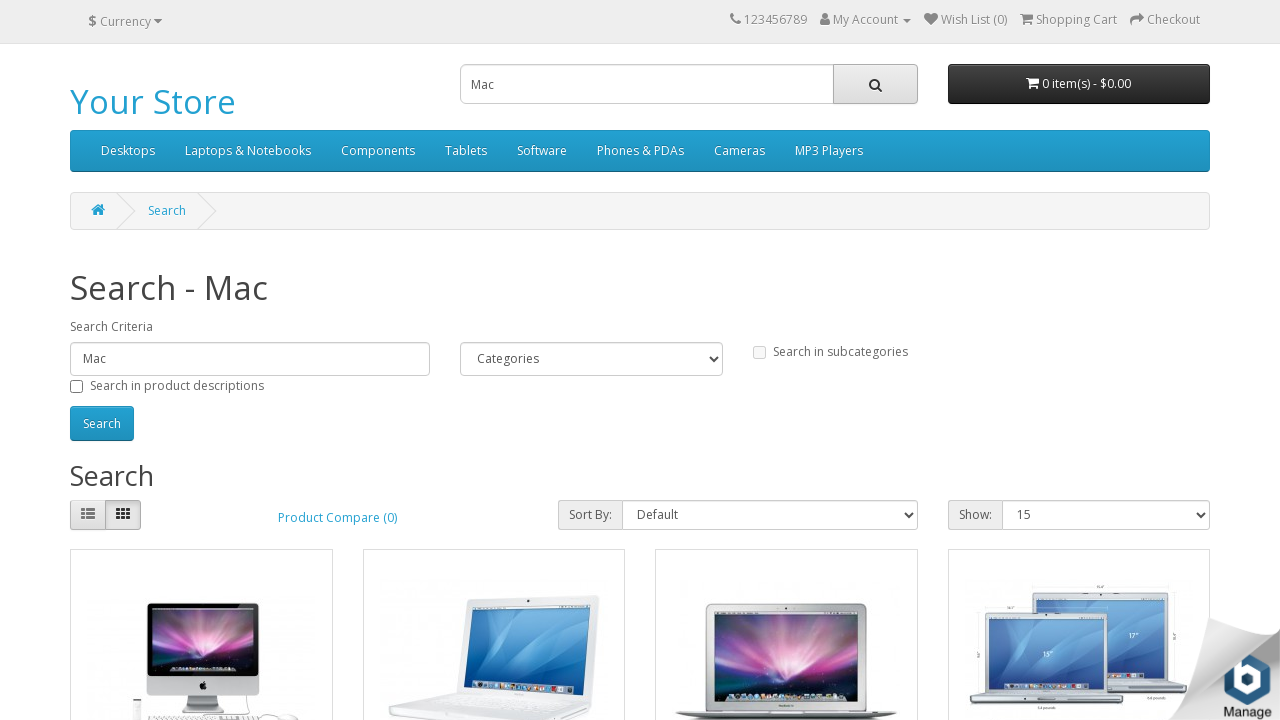

Search results loaded
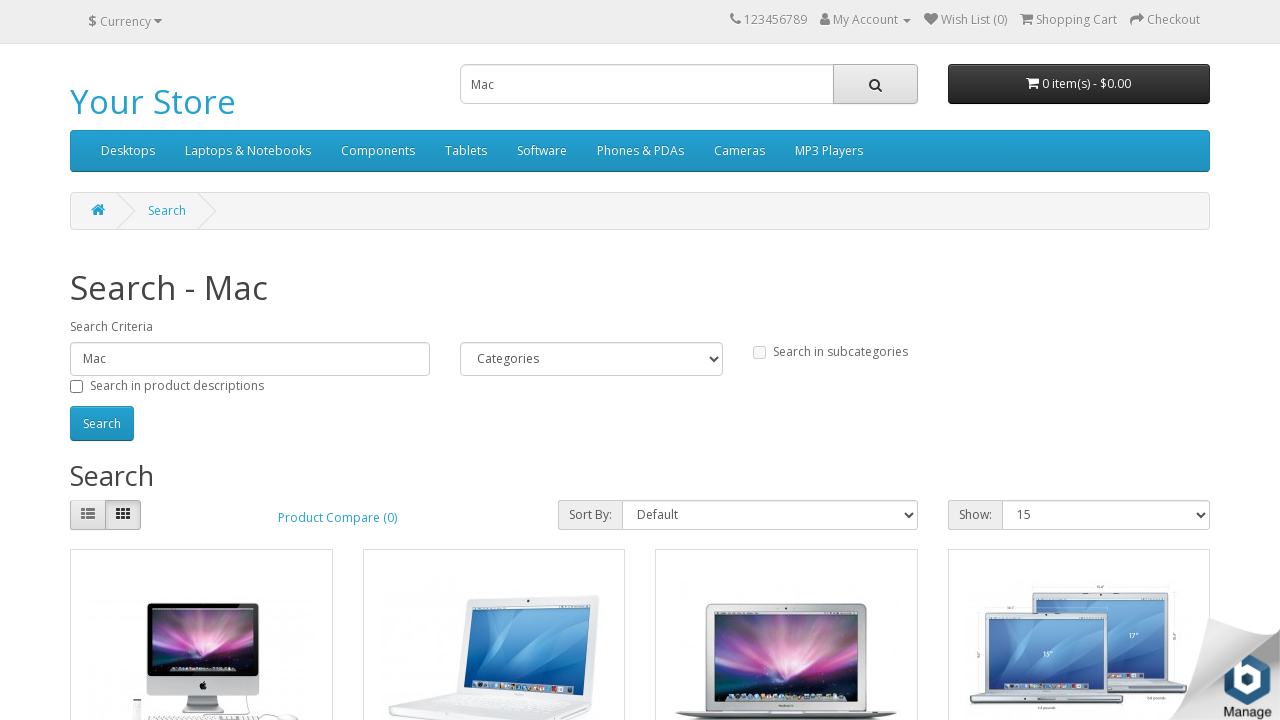

Retrieved all search result links
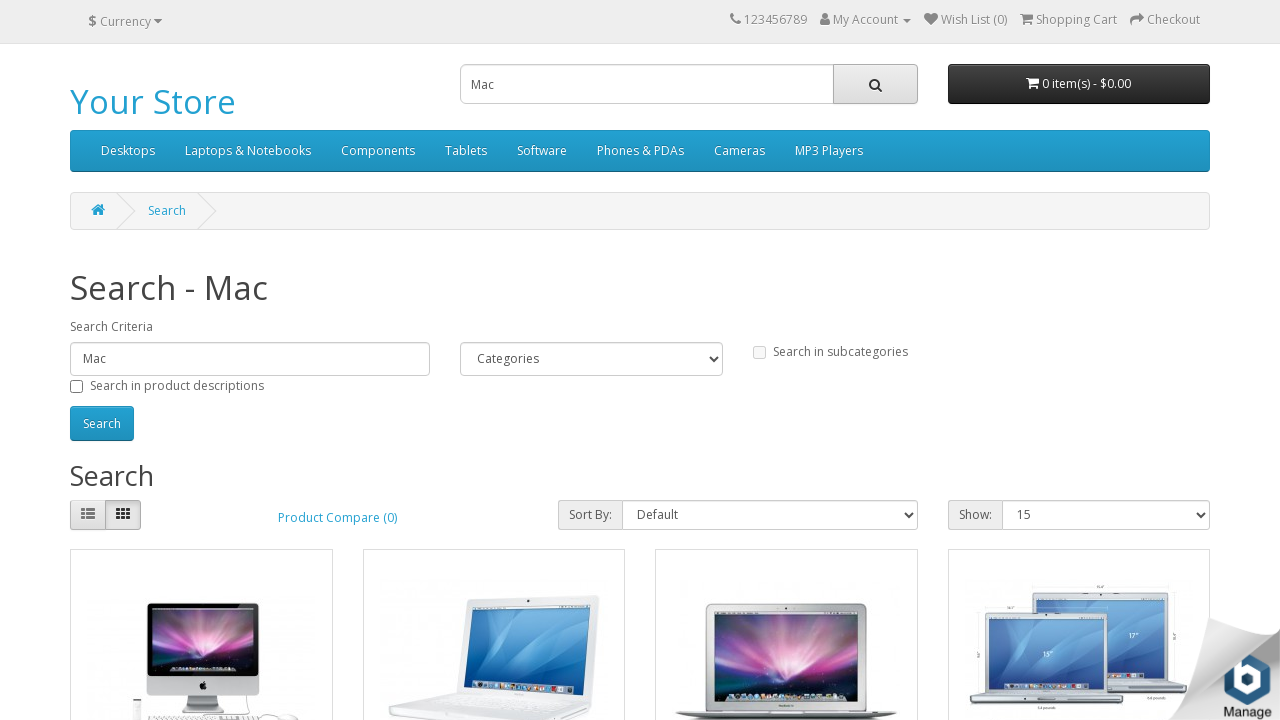

Verified search result contains 'Mac': iMac
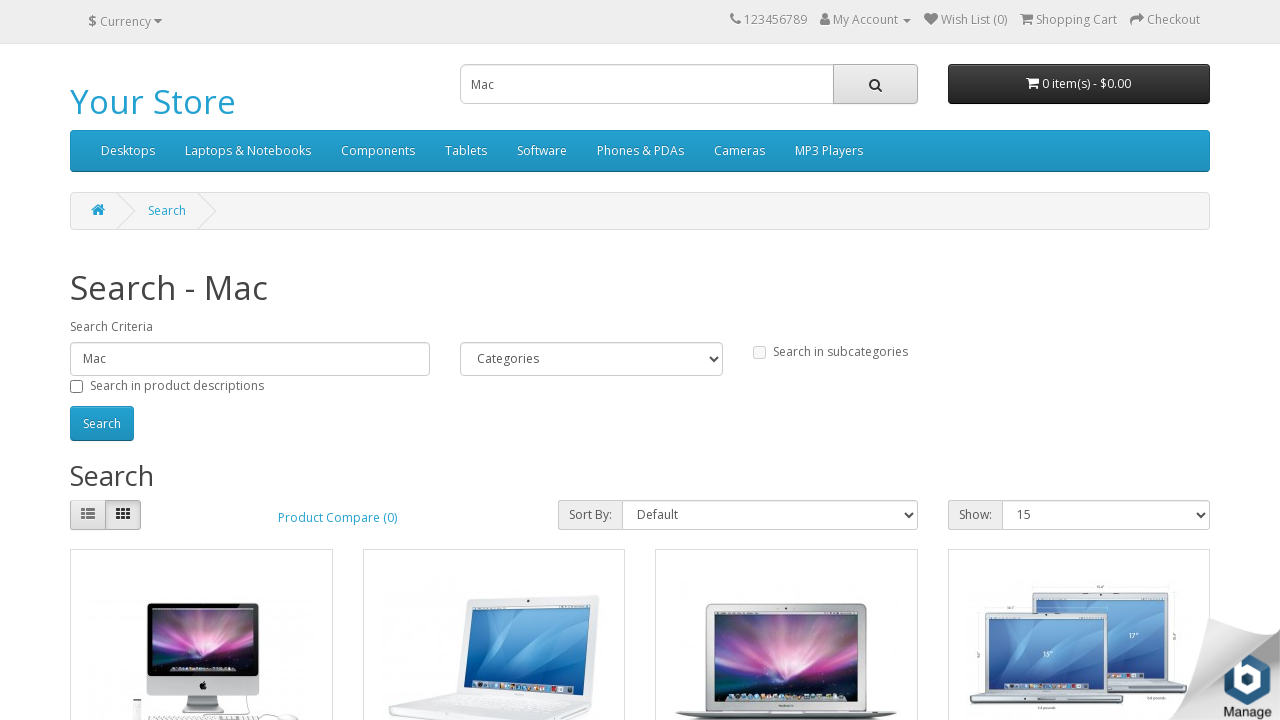

Verified search result contains 'Mac': MacBook
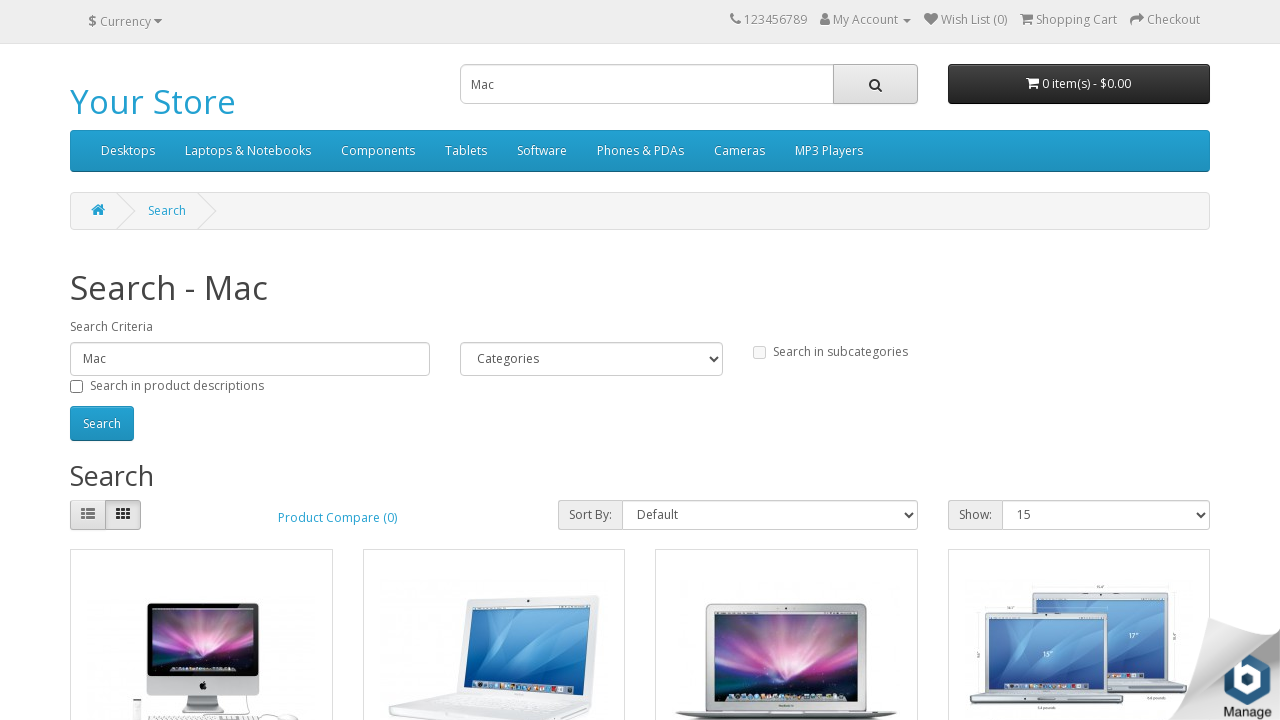

Verified search result contains 'Mac': MacBook Air
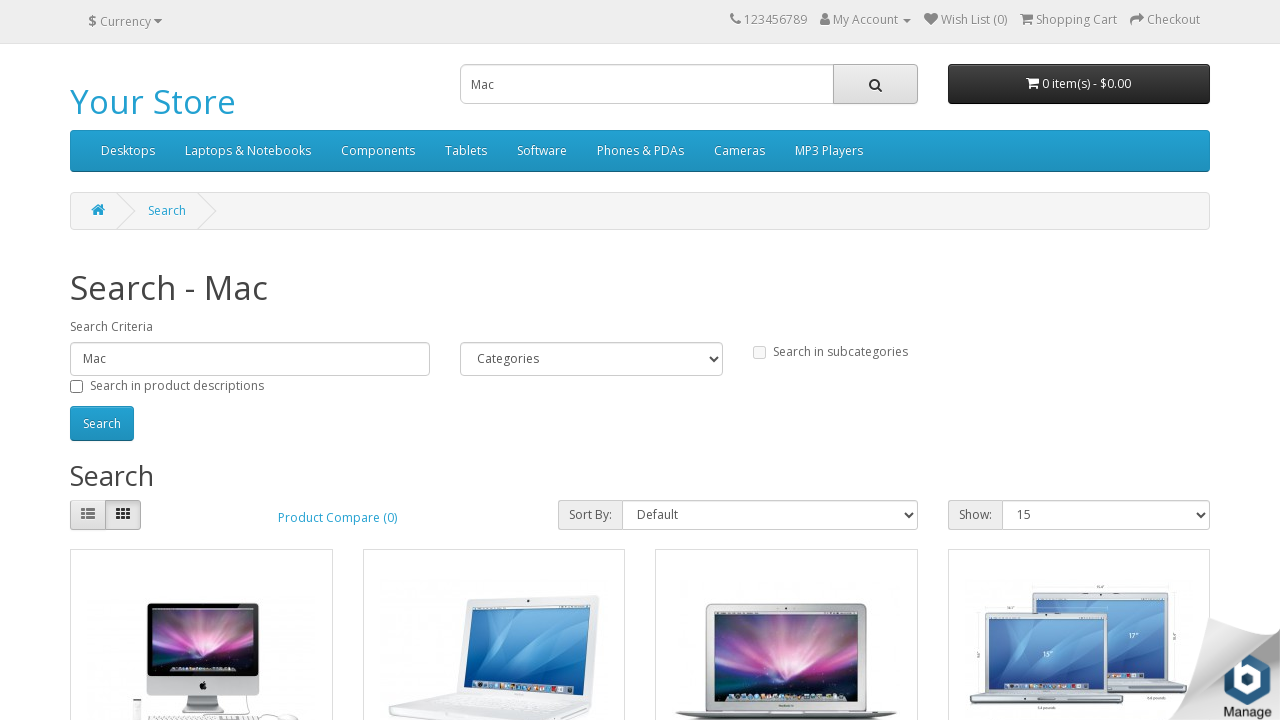

Verified search result contains 'Mac': MacBook Pro
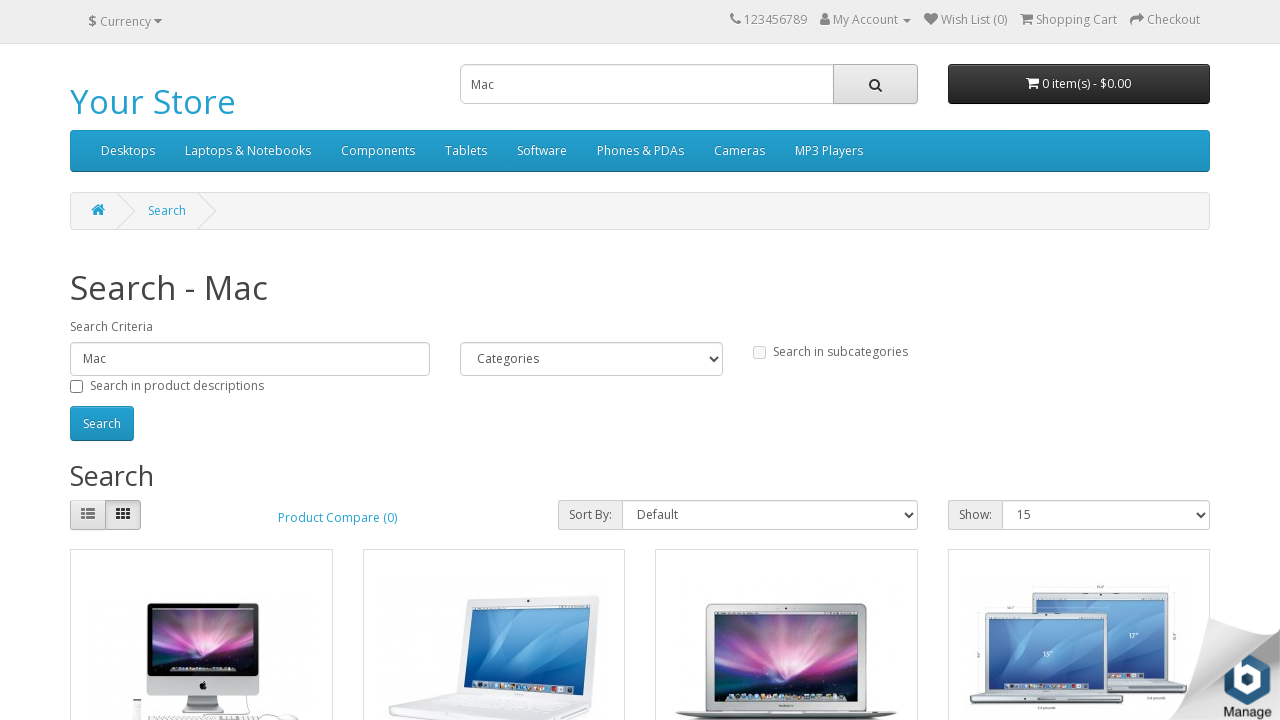

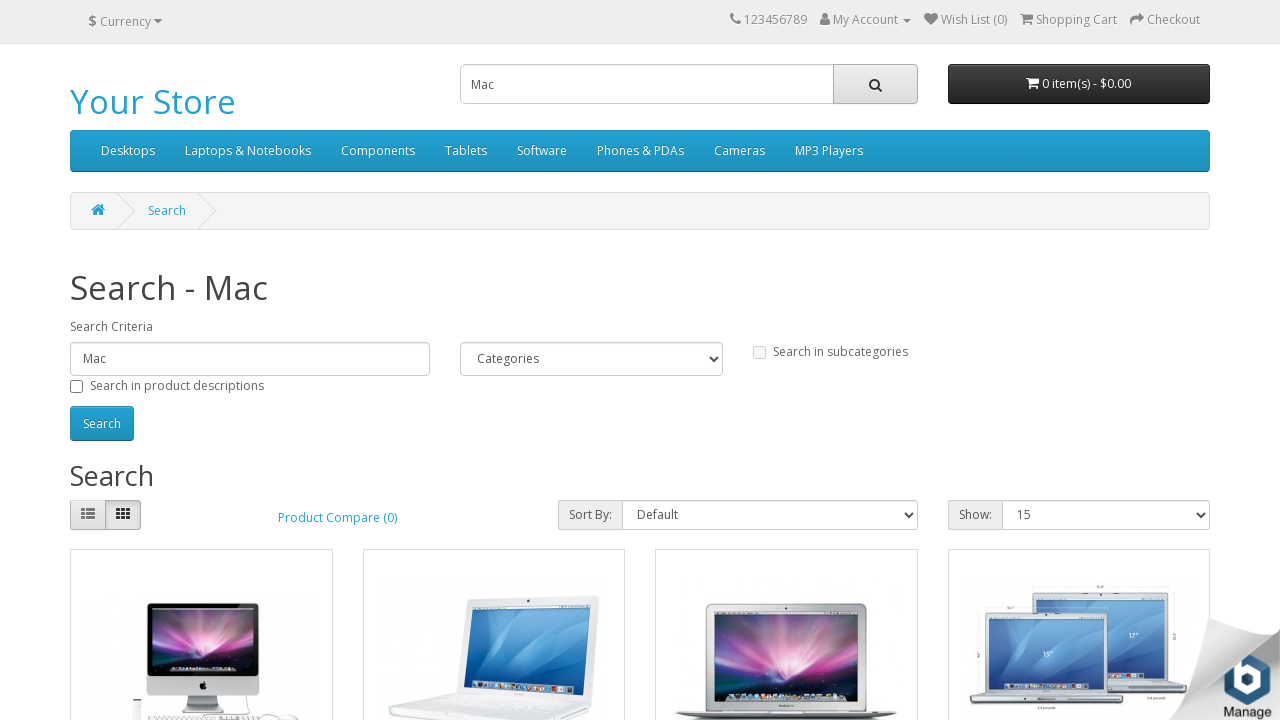